Tests that clicking Clear completed button removes completed items

Starting URL: https://demo.playwright.dev/todomvc

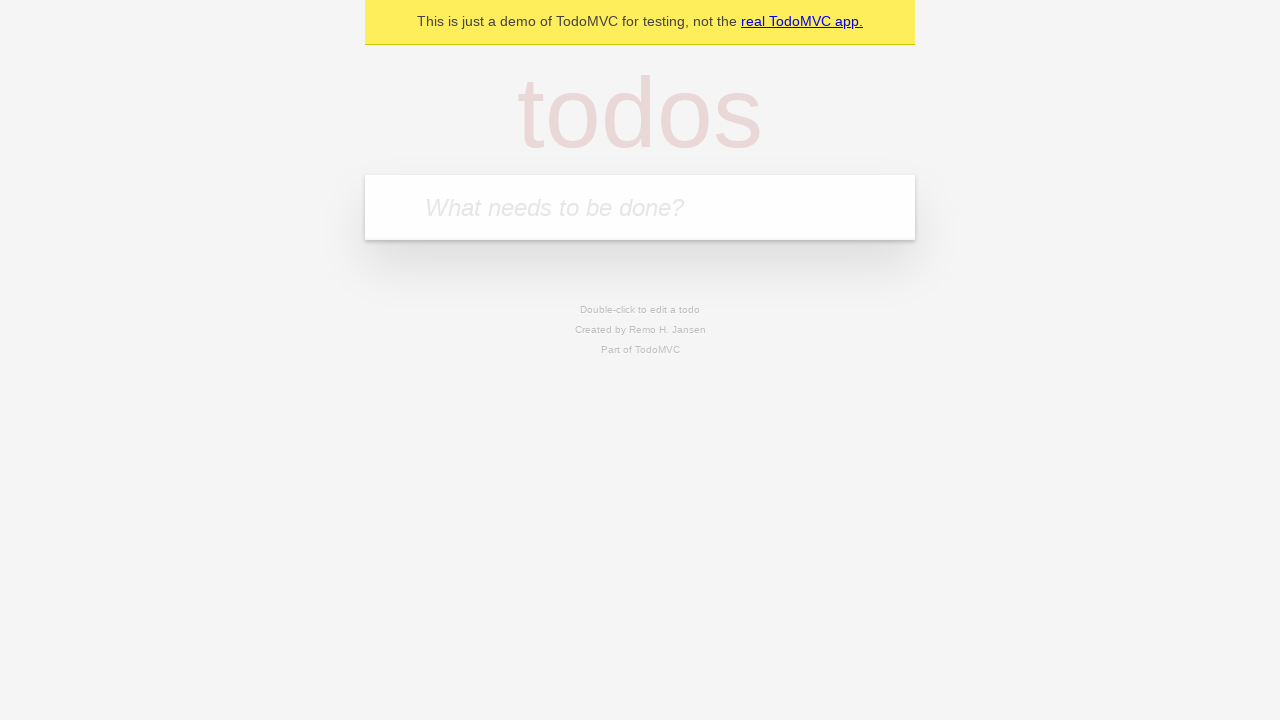

Filled todo input with 'buy some cheese' on internal:attr=[placeholder="What needs to be done?"i]
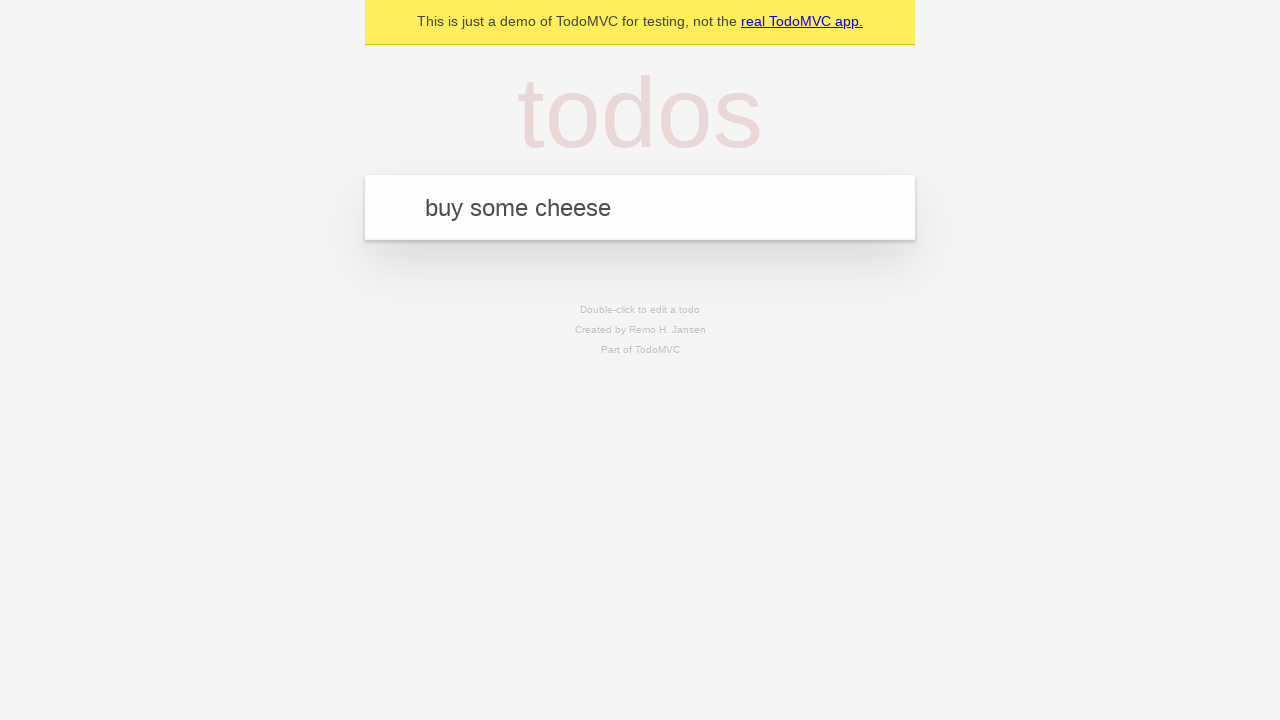

Pressed Enter to create todo 'buy some cheese' on internal:attr=[placeholder="What needs to be done?"i]
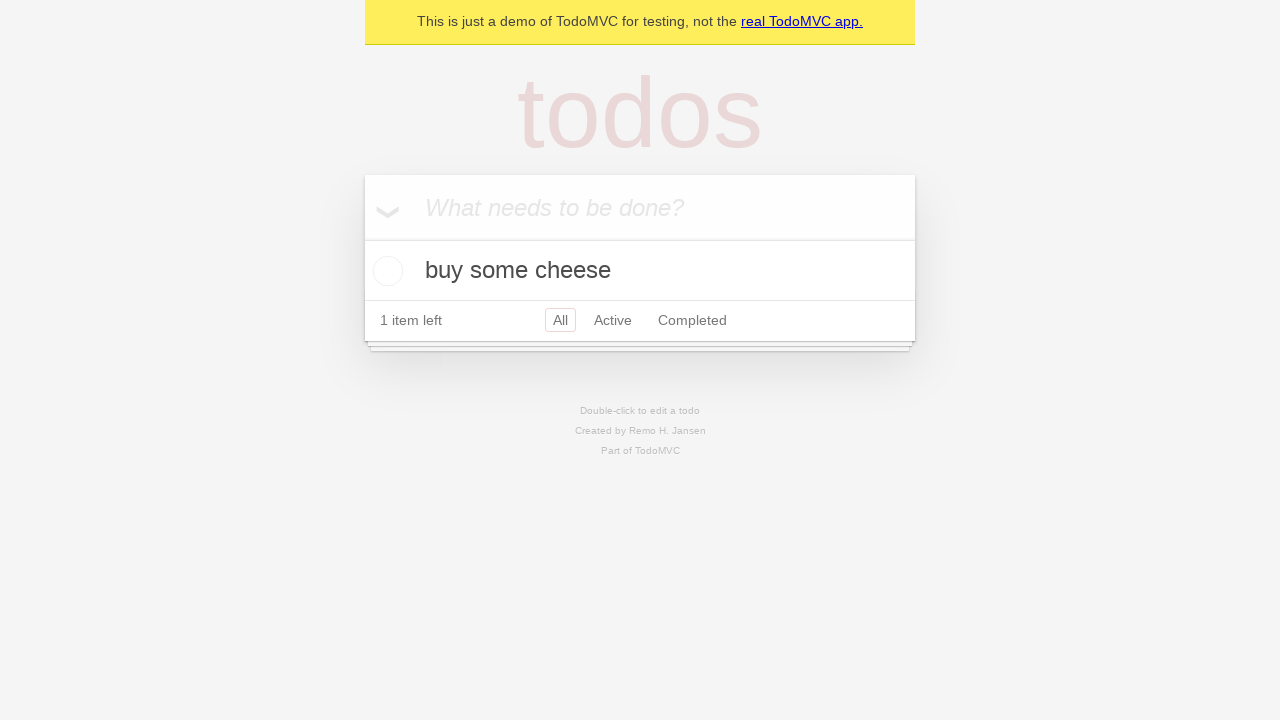

Filled todo input with 'feed the cat' on internal:attr=[placeholder="What needs to be done?"i]
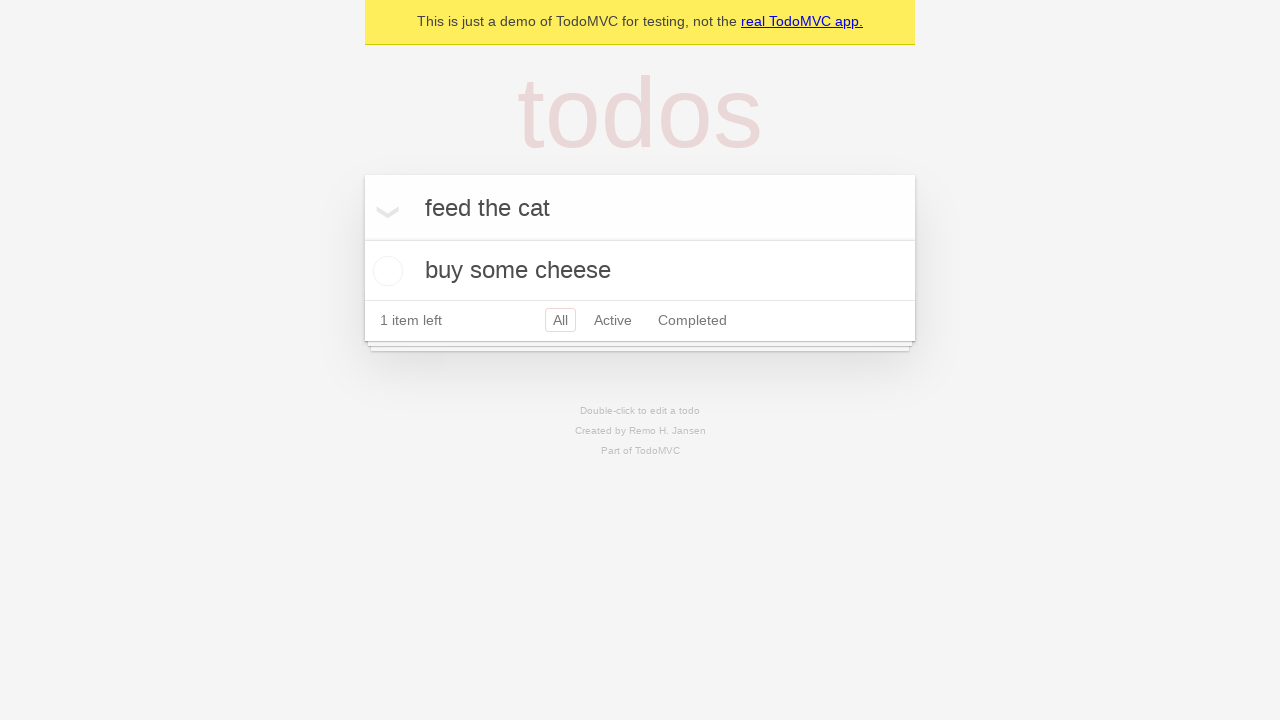

Pressed Enter to create todo 'feed the cat' on internal:attr=[placeholder="What needs to be done?"i]
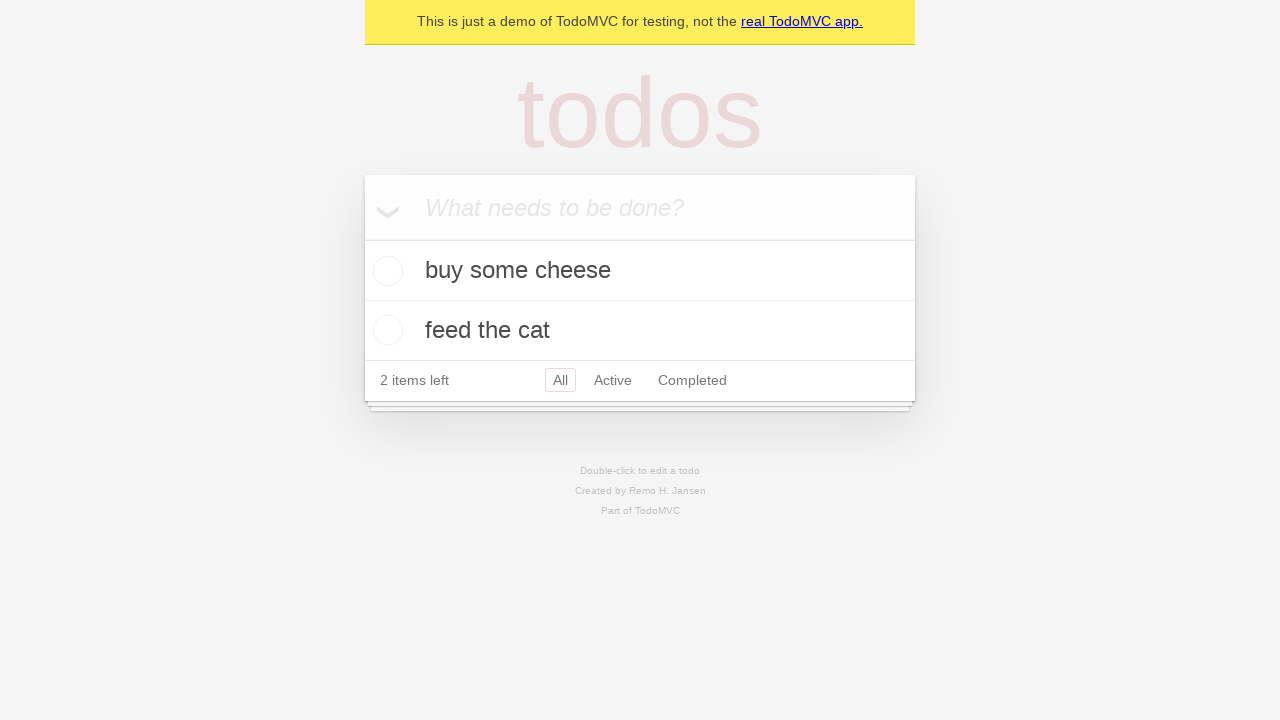

Filled todo input with 'book a doctors appointment' on internal:attr=[placeholder="What needs to be done?"i]
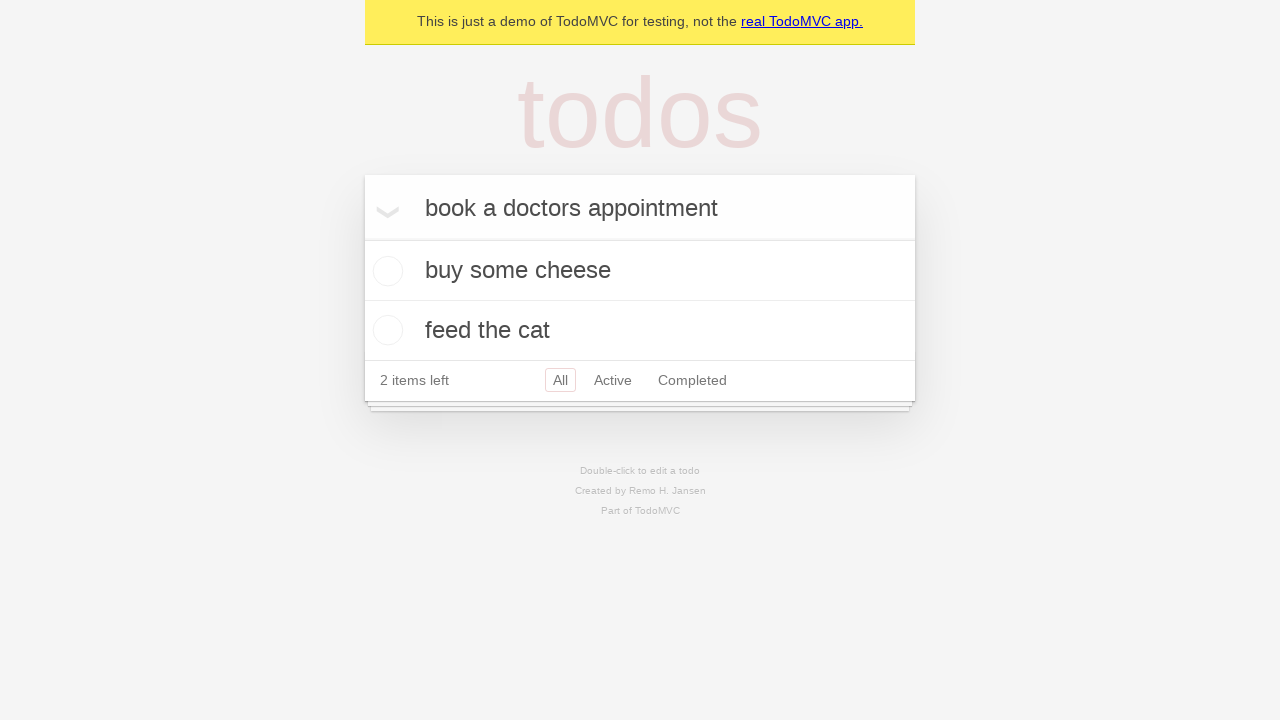

Pressed Enter to create todo 'book a doctors appointment' on internal:attr=[placeholder="What needs to be done?"i]
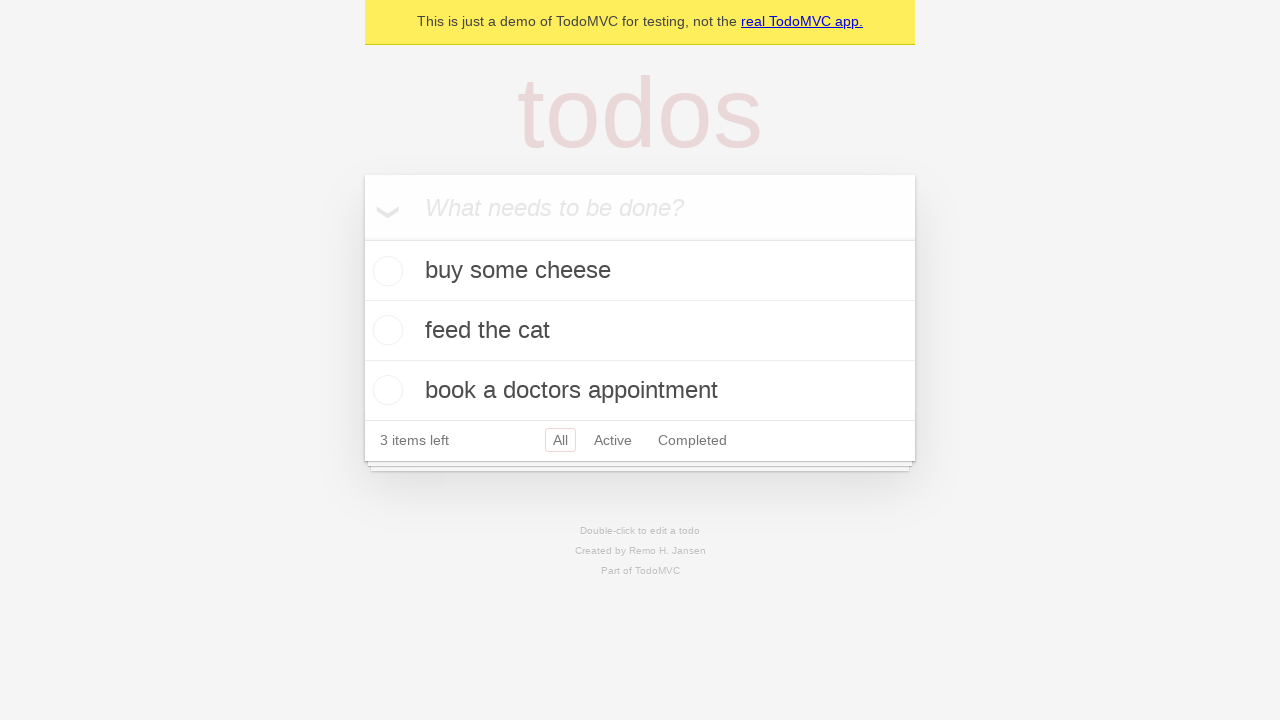

Waited for todo items to load
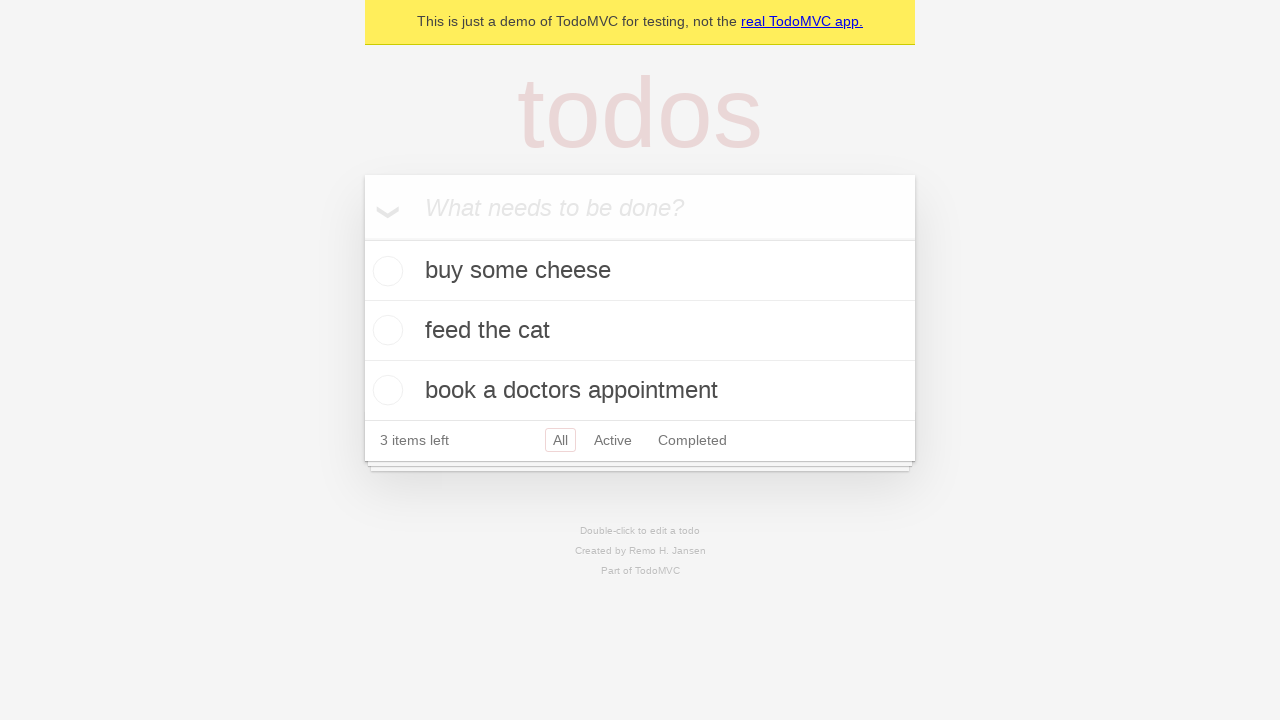

Checked the second todo item ('feed the cat') at (385, 330) on internal:testid=[data-testid="todo-item"s] >> nth=1 >> internal:role=checkbox
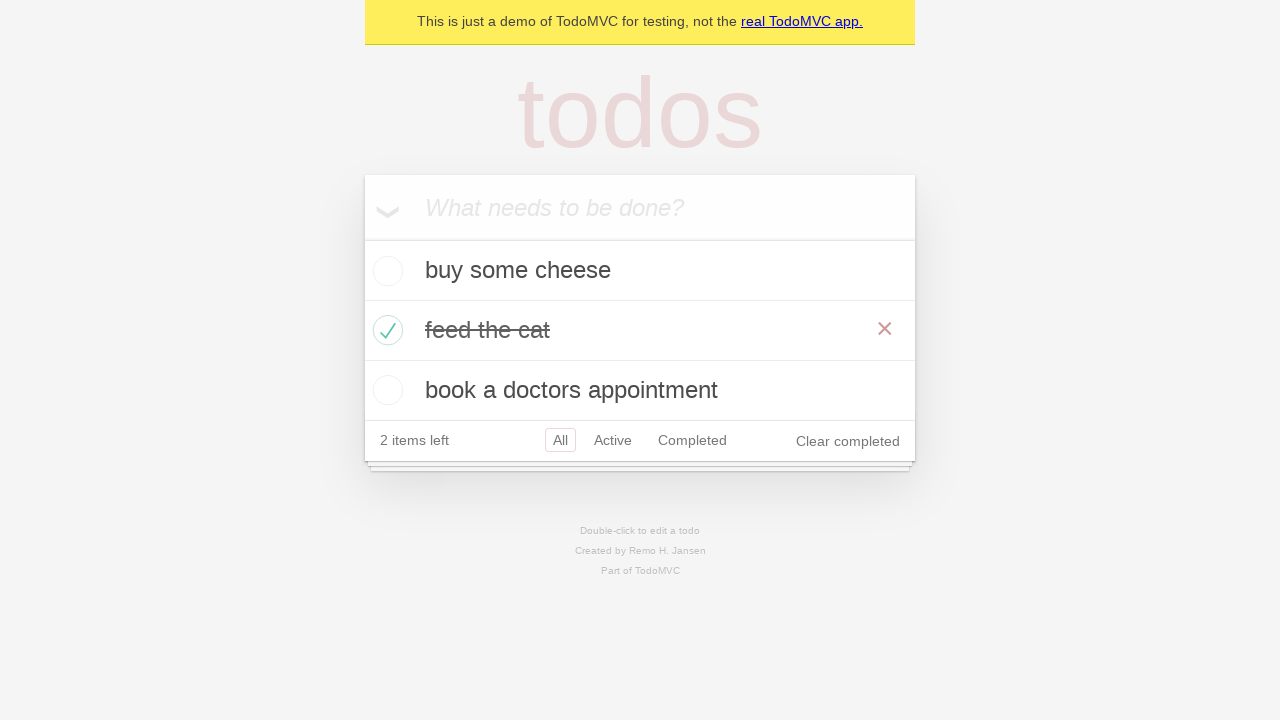

Clicked 'Clear completed' button to remove completed items at (848, 441) on internal:role=button[name="Clear completed"i]
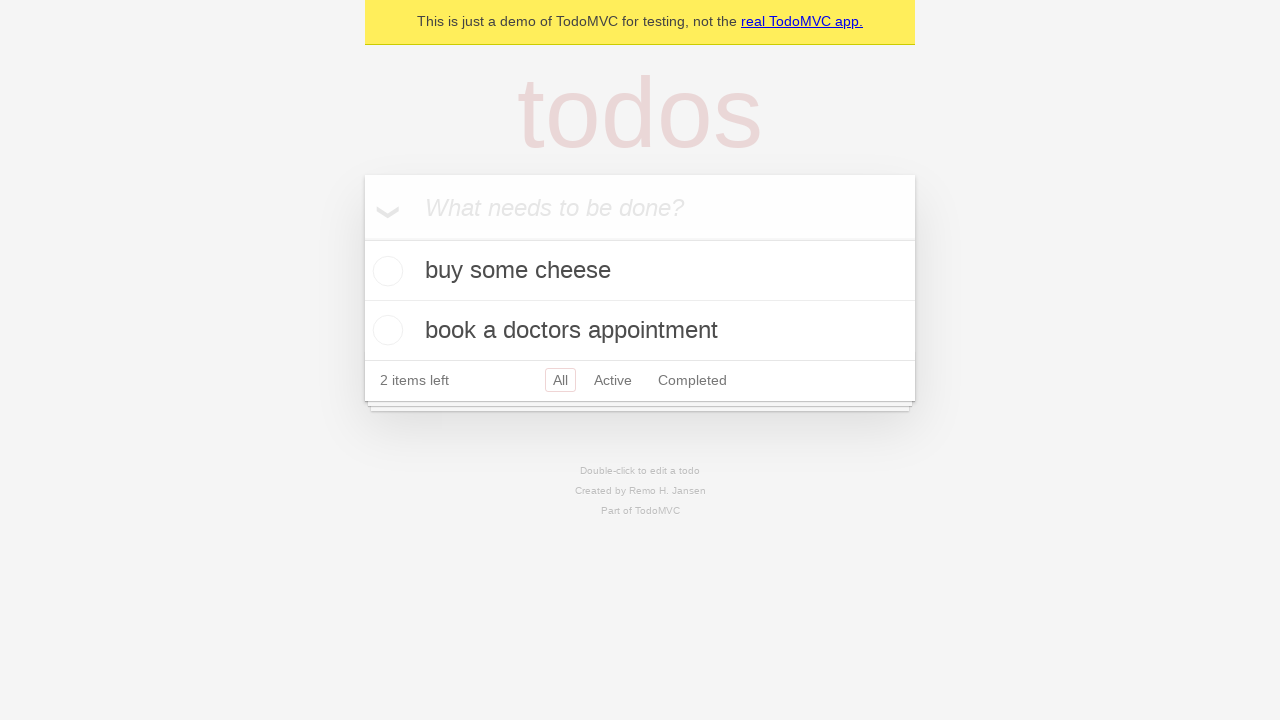

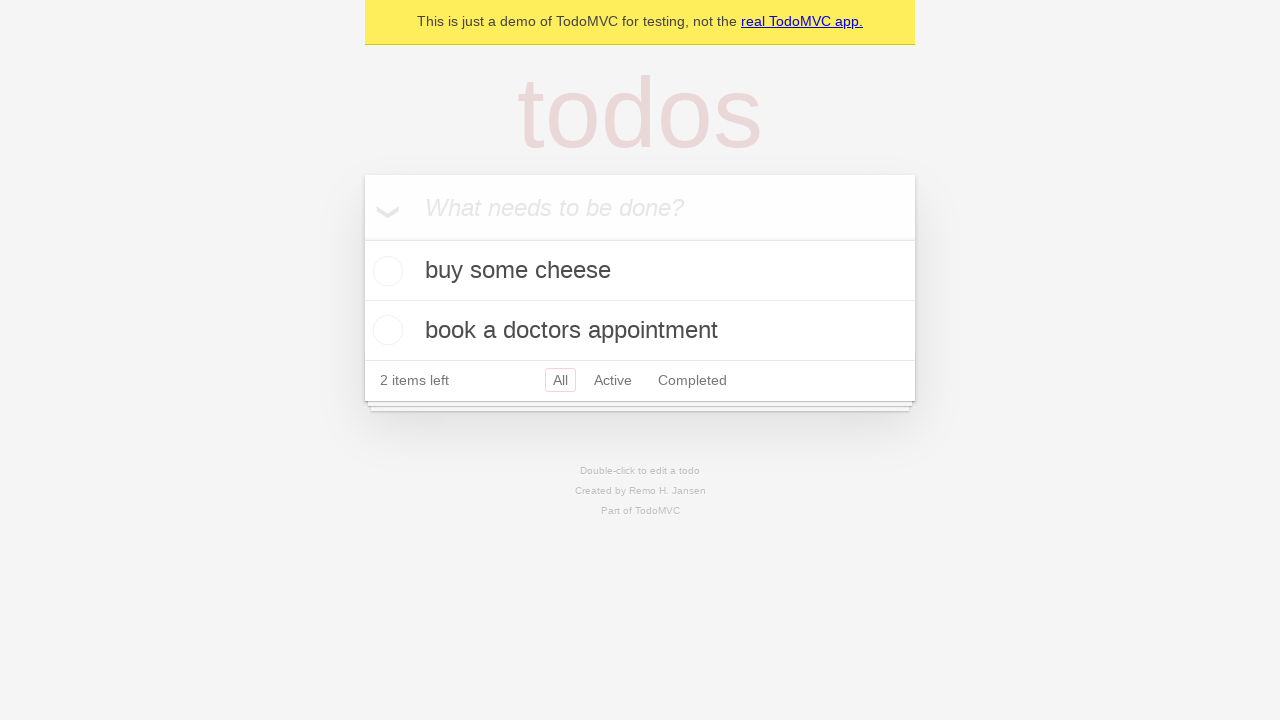